Tests that images are displayed correctly on the Broken Links - Images page

Starting URL: https://demoqa.com/

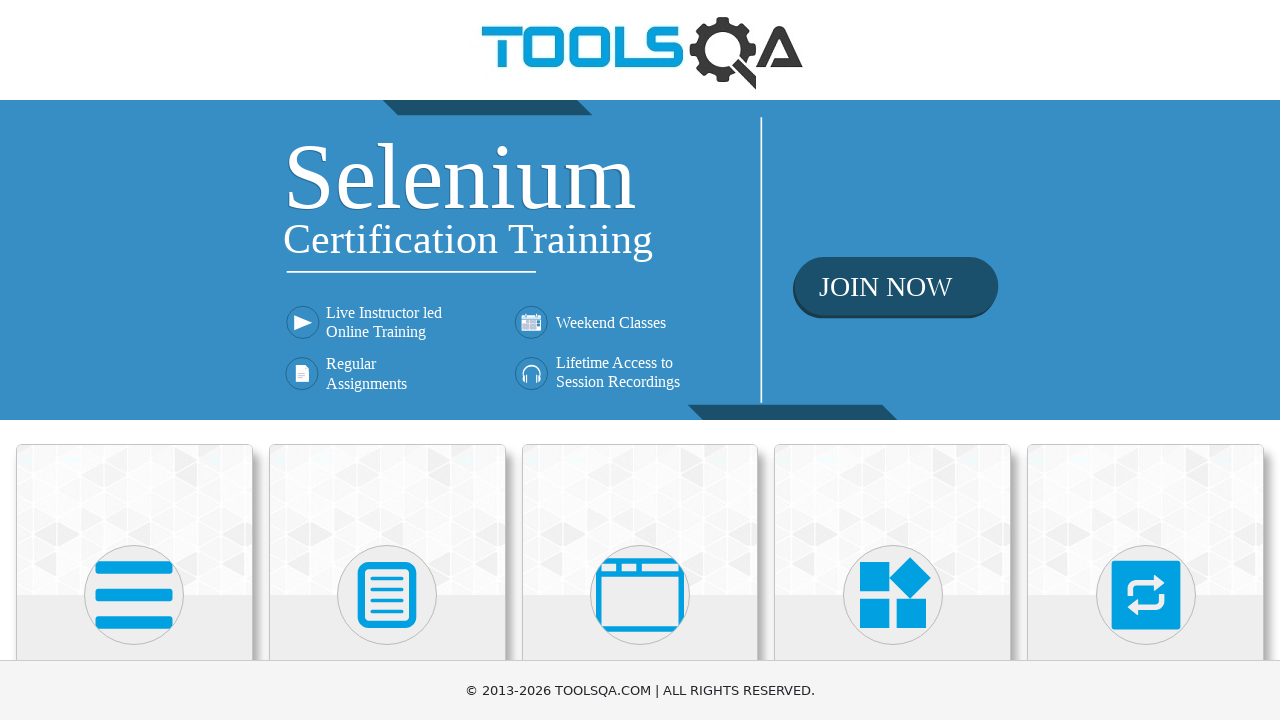

Clicked on Elements section at (134, 360) on xpath=//h5[text()='Elements']
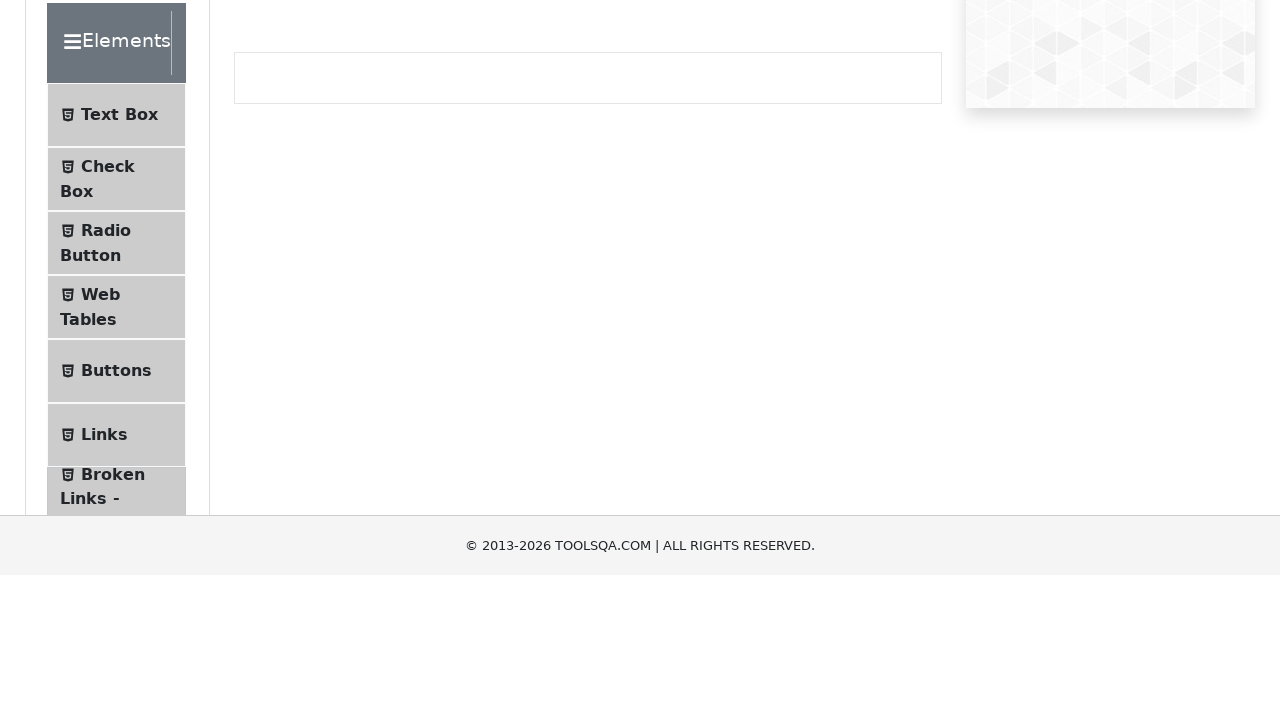

Clicked on Broken Links - Images menu item at (116, 645) on li#item-6
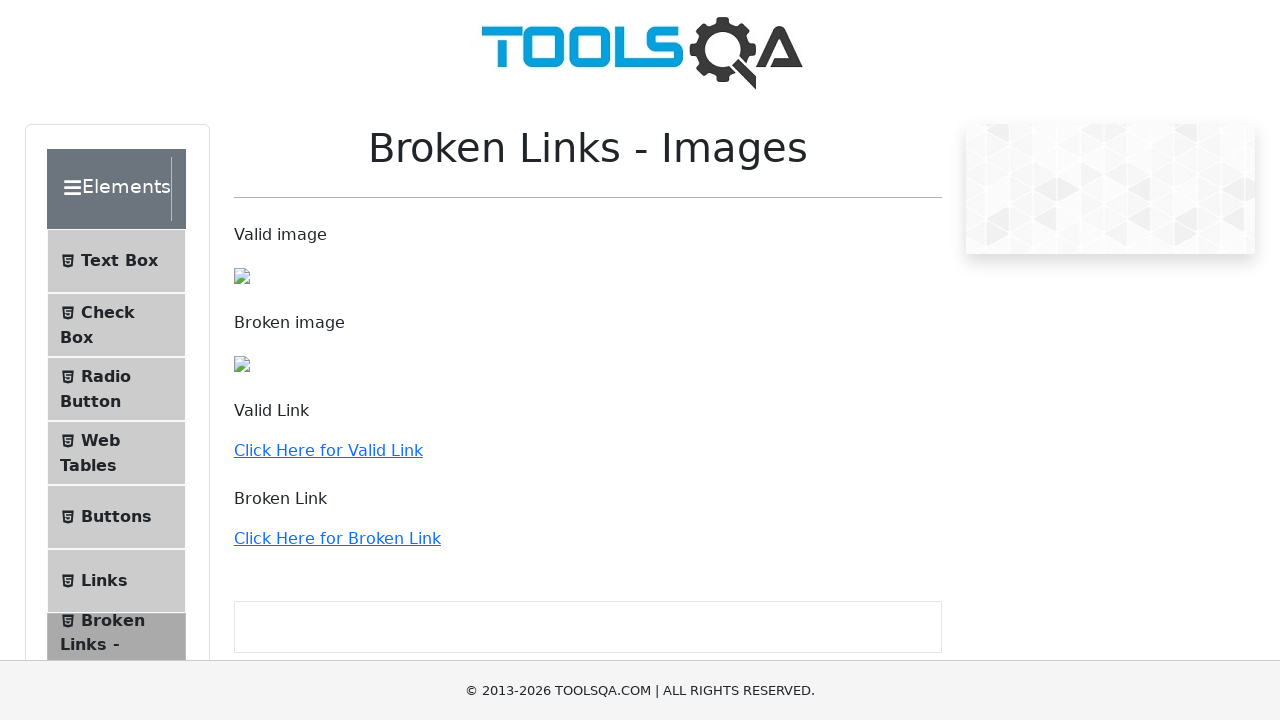

First image element loaded and became visible
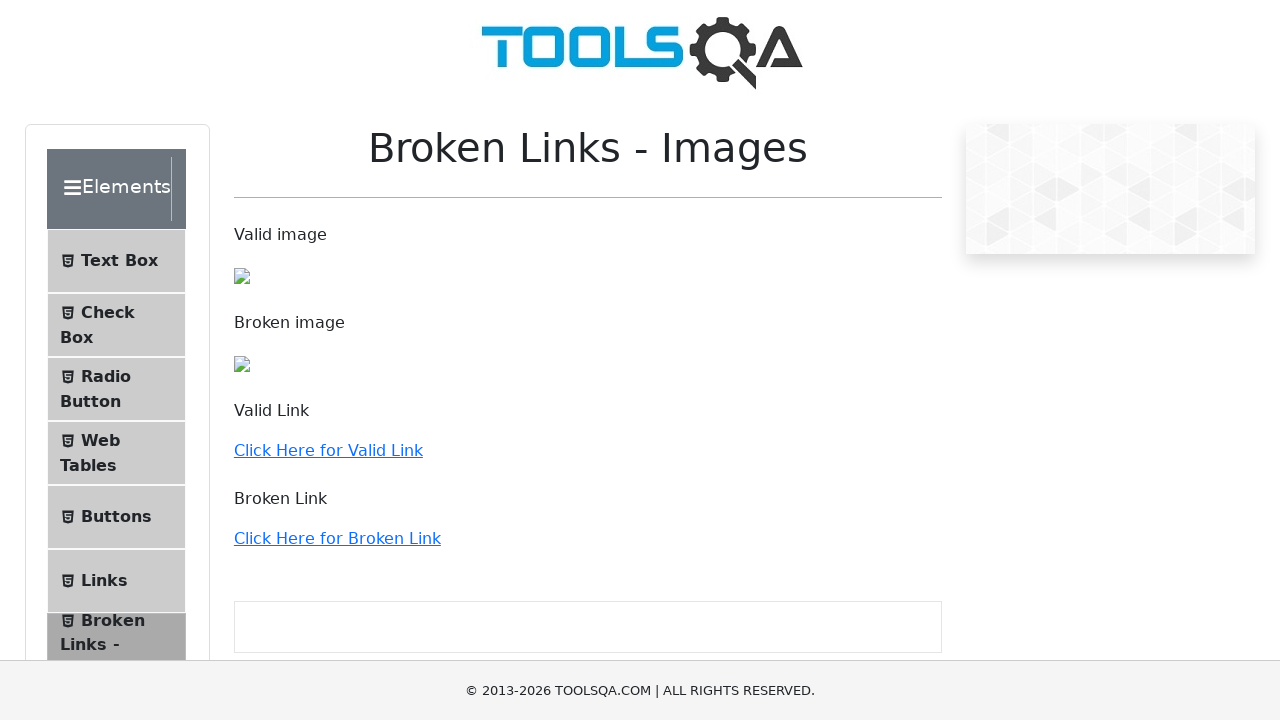

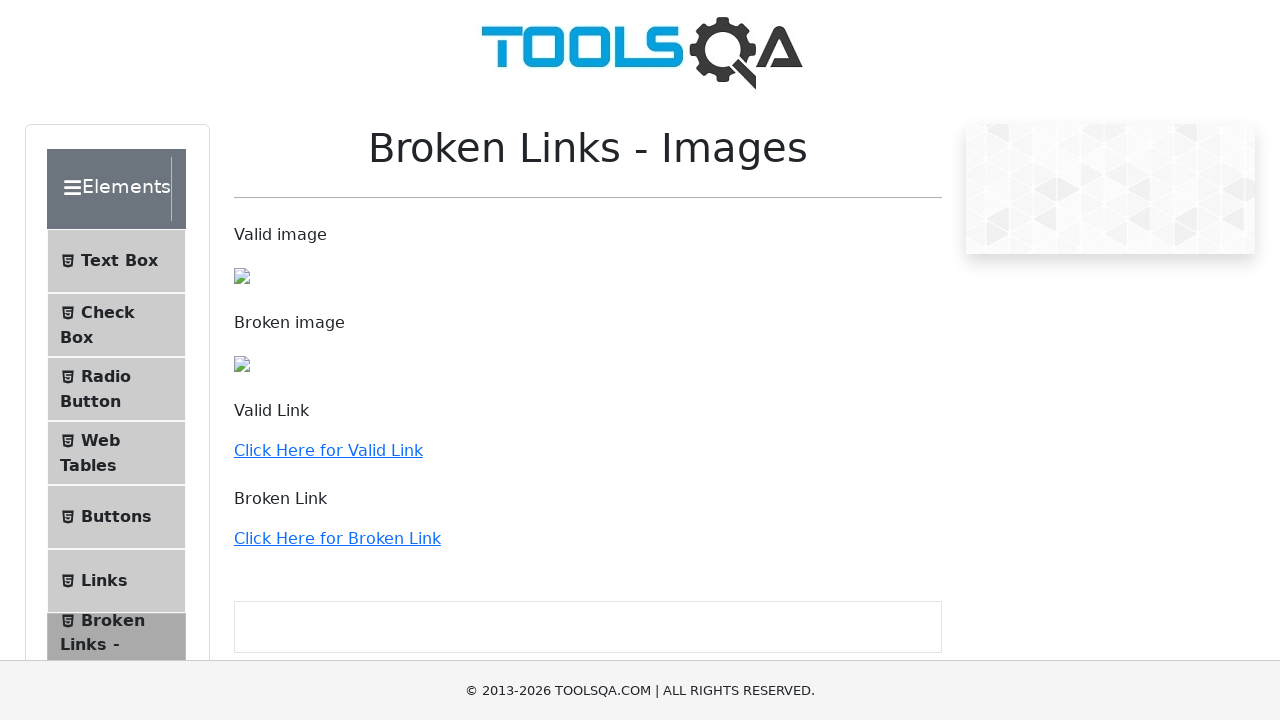